Navigates to Python.org and locates the search input field within a fieldset element

Starting URL: https://www.python.org

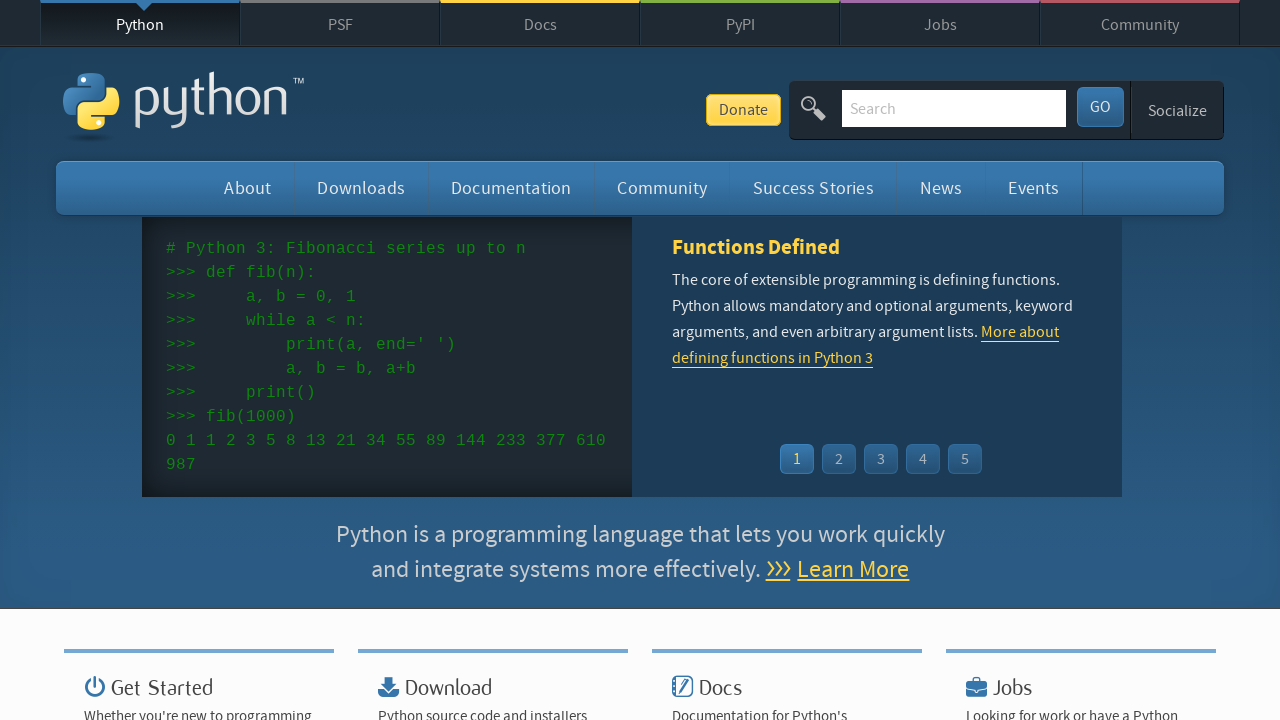

Navigated to https://www.python.org
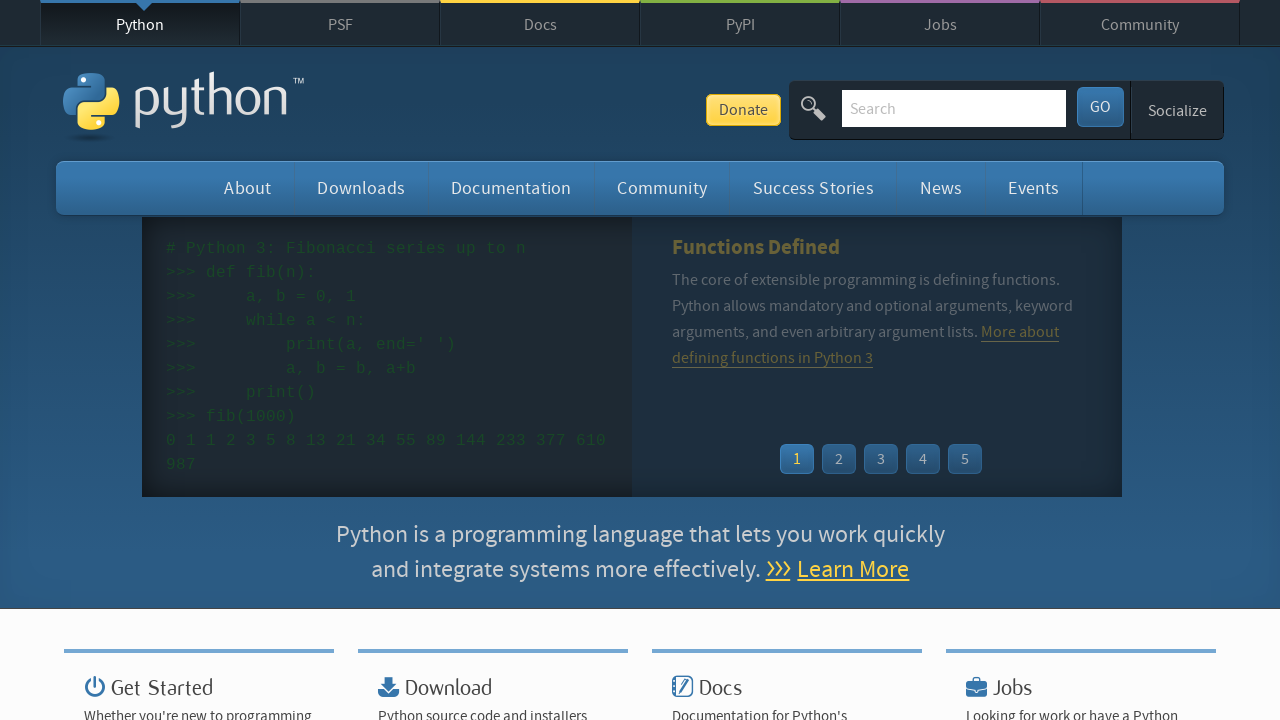

Located search input field within fieldset element
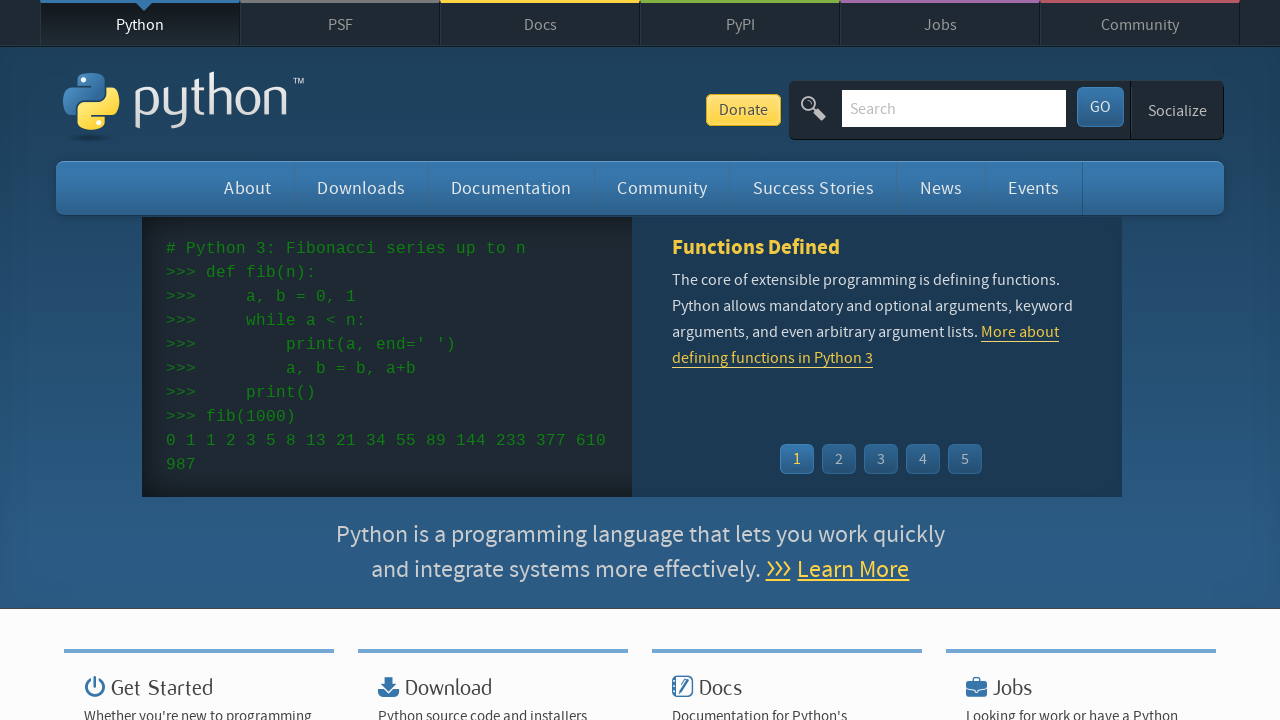

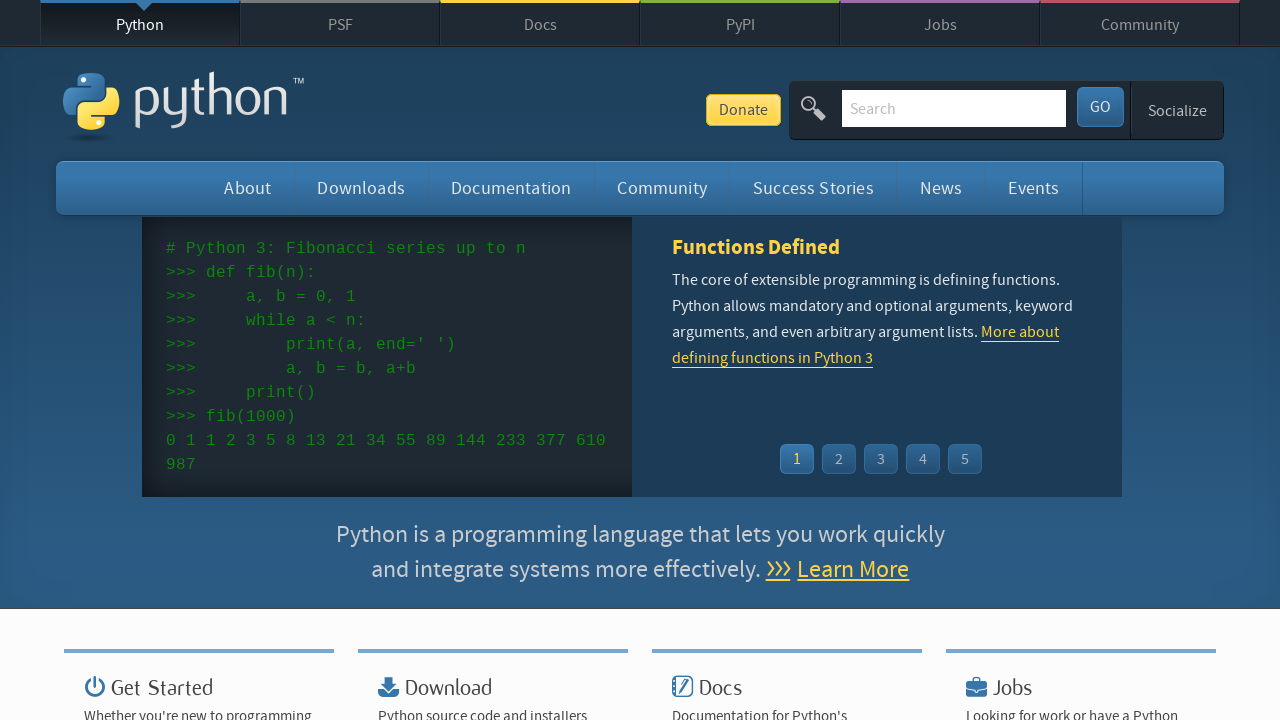